Tests Hacker News search functionality by searching for "testdriven" and verifying results

Starting URL: https://news.ycombinator.com

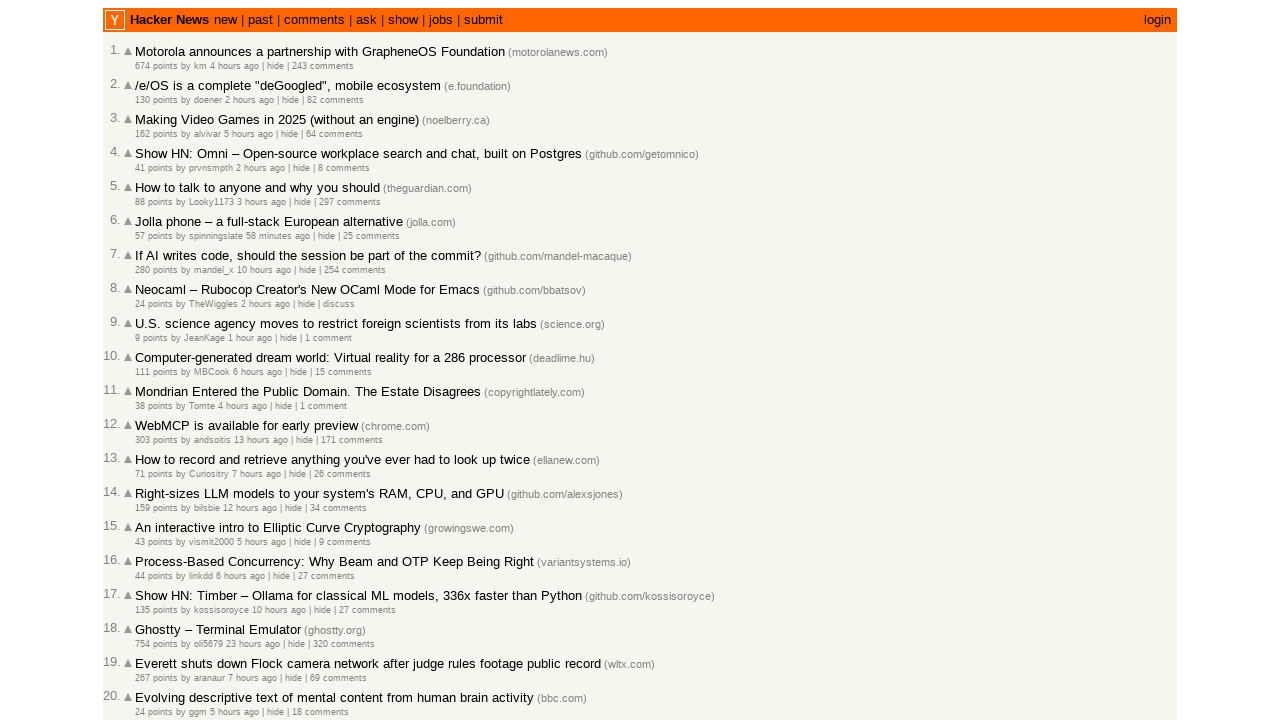

Filled search box with 'testdriven' on input[name='q']
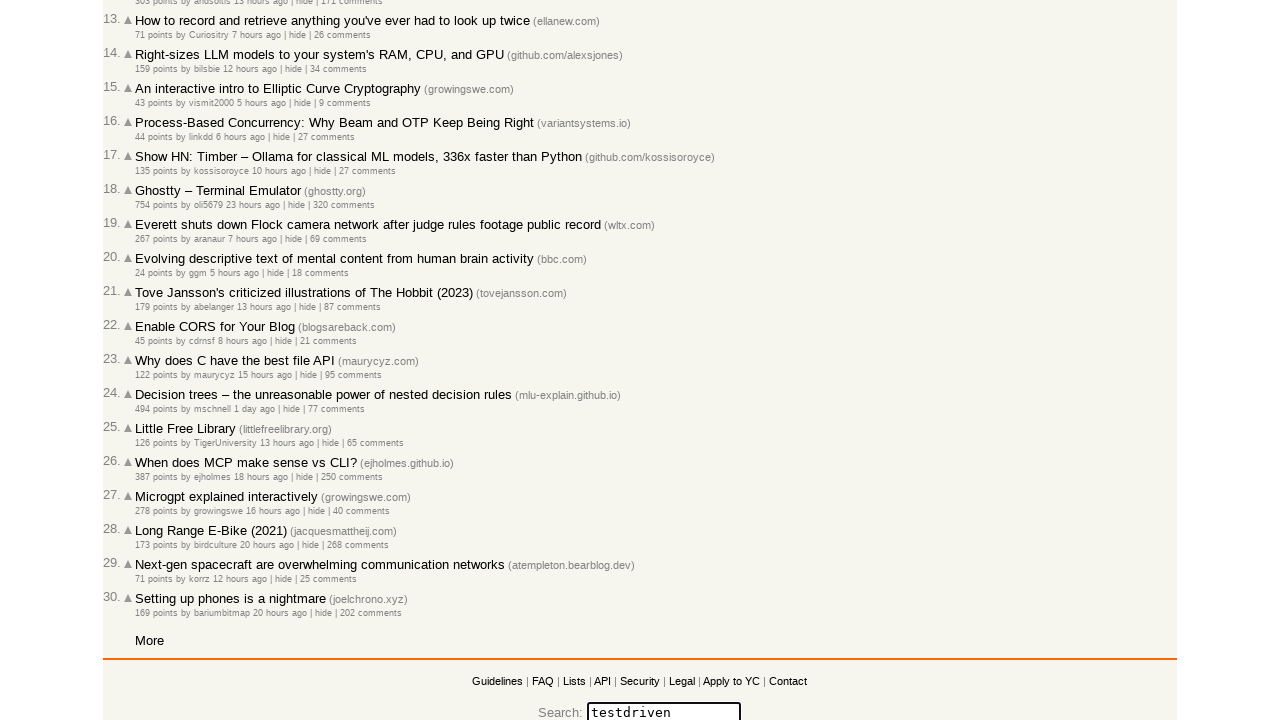

Pressed Enter to submit search query on input[name='q']
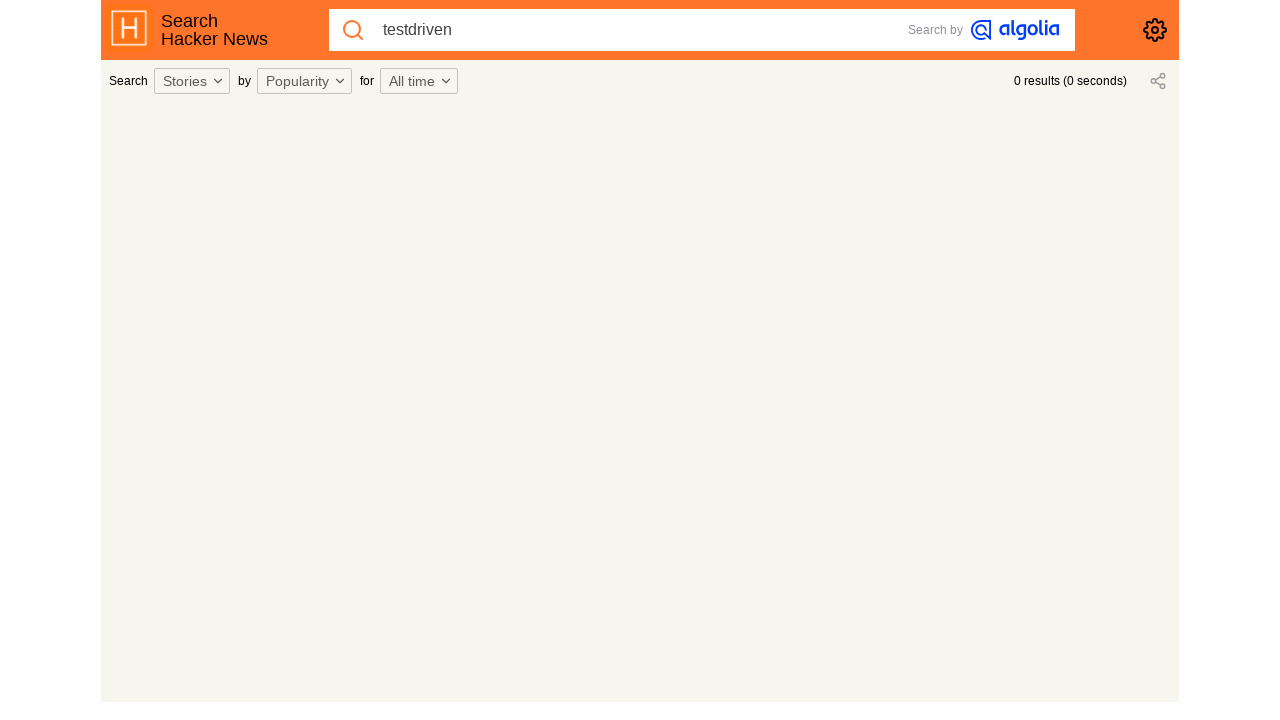

Search results loaded after network idle
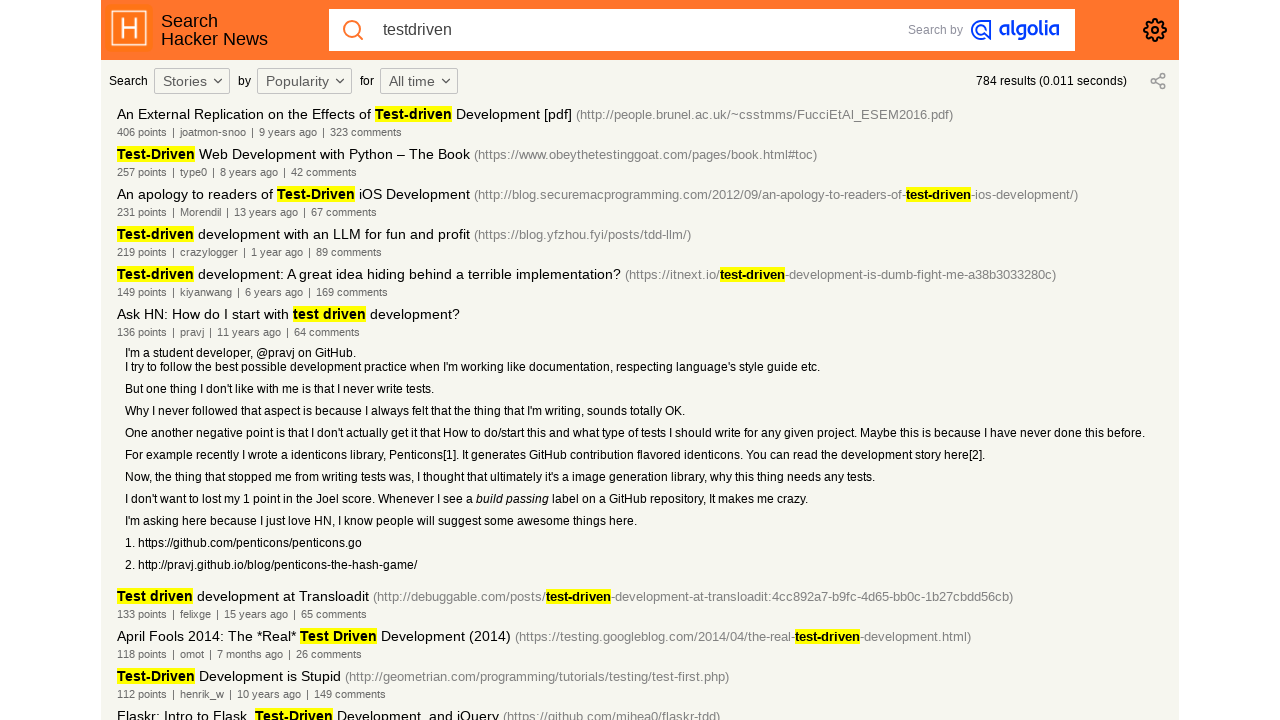

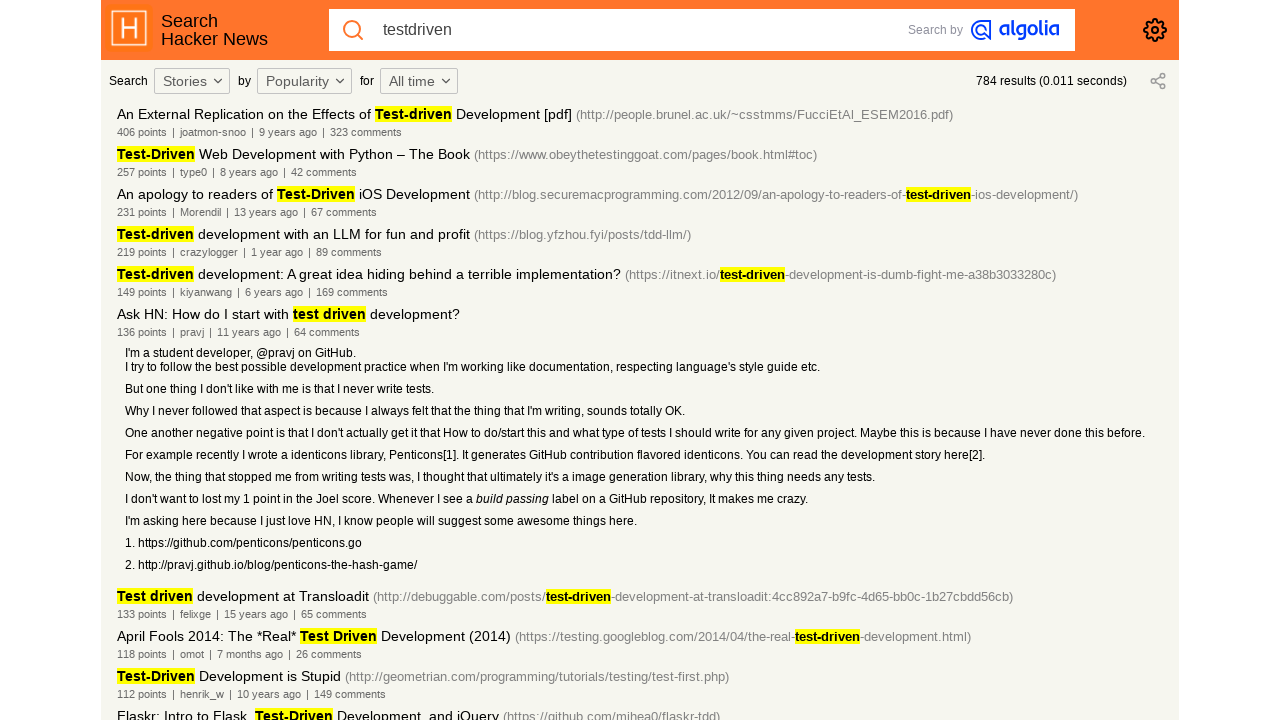